Tests a todo list application by creating three todo items, then toggling checkboxes to verify checkbox state changes work correctly including check, uncheck, and toggle operations.

Starting URL: https://eviltester.github.io/simpletodolist/todo.html#/&eviltester

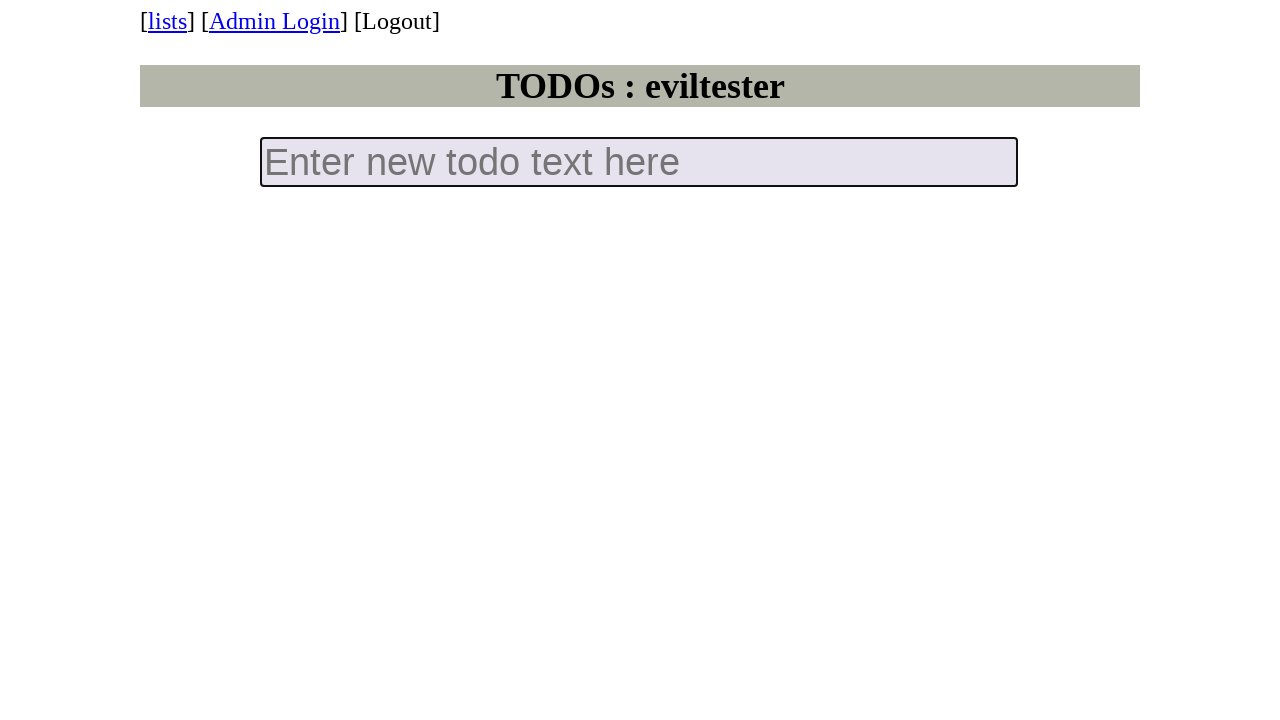

Filled input field with 'todo 1' on input.new-todo
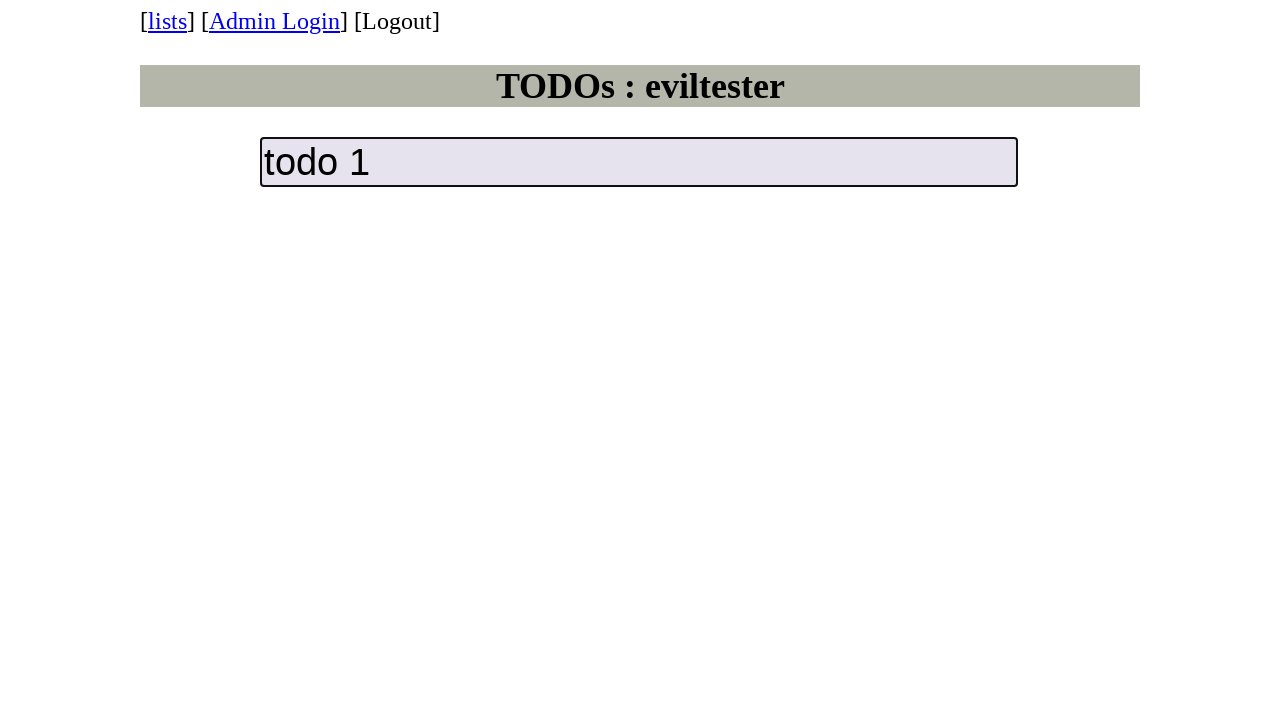

Pressed Enter to create first todo item on input.new-todo
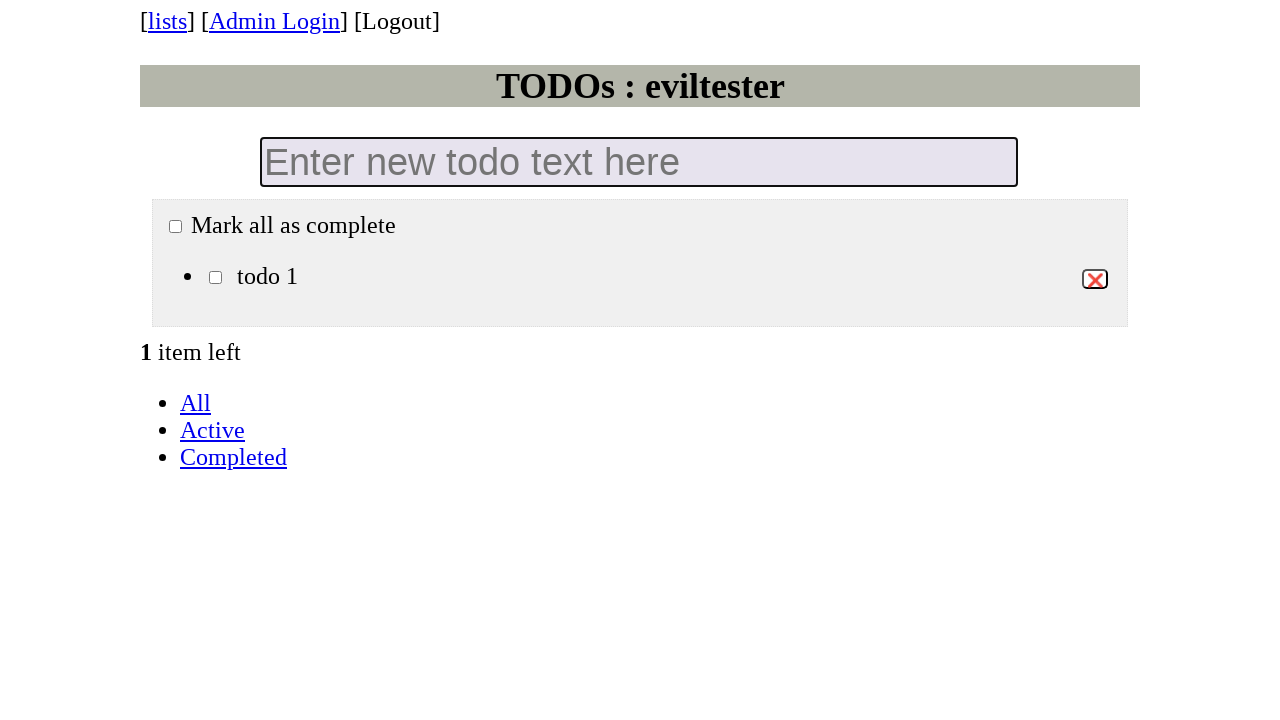

Filled input field with 'todo 2' on input.new-todo
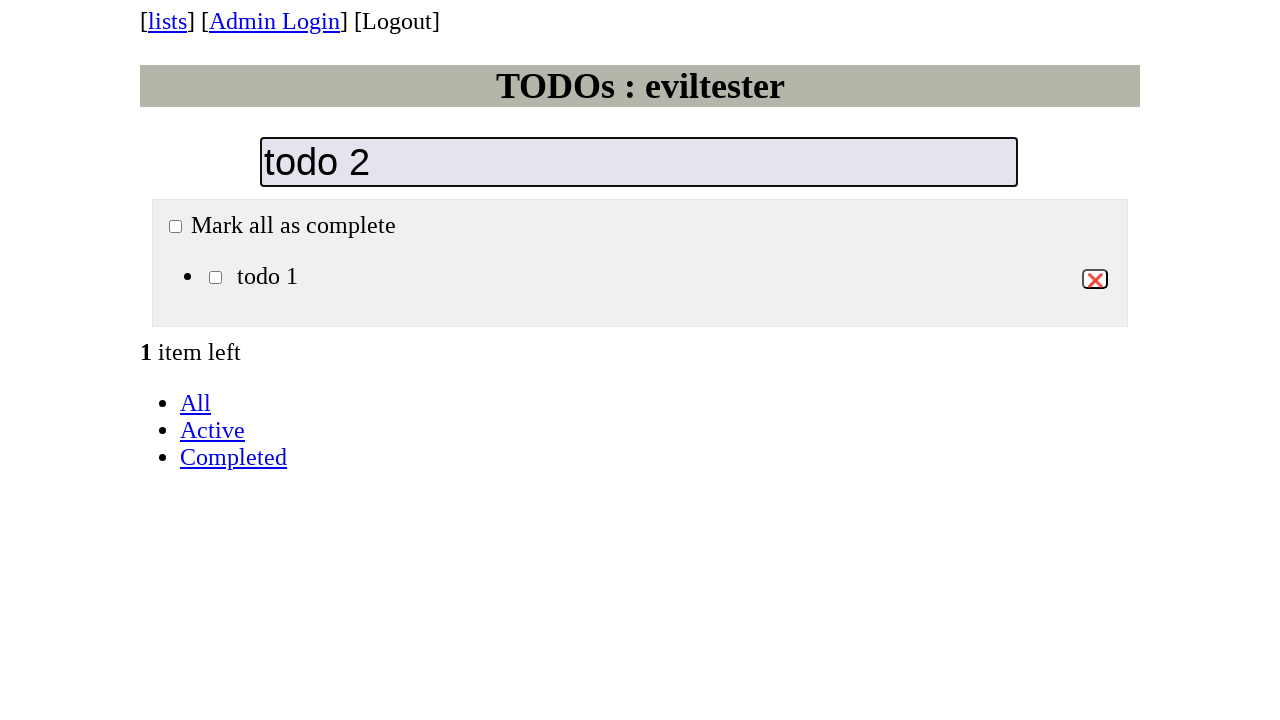

Pressed Enter to create second todo item on input.new-todo
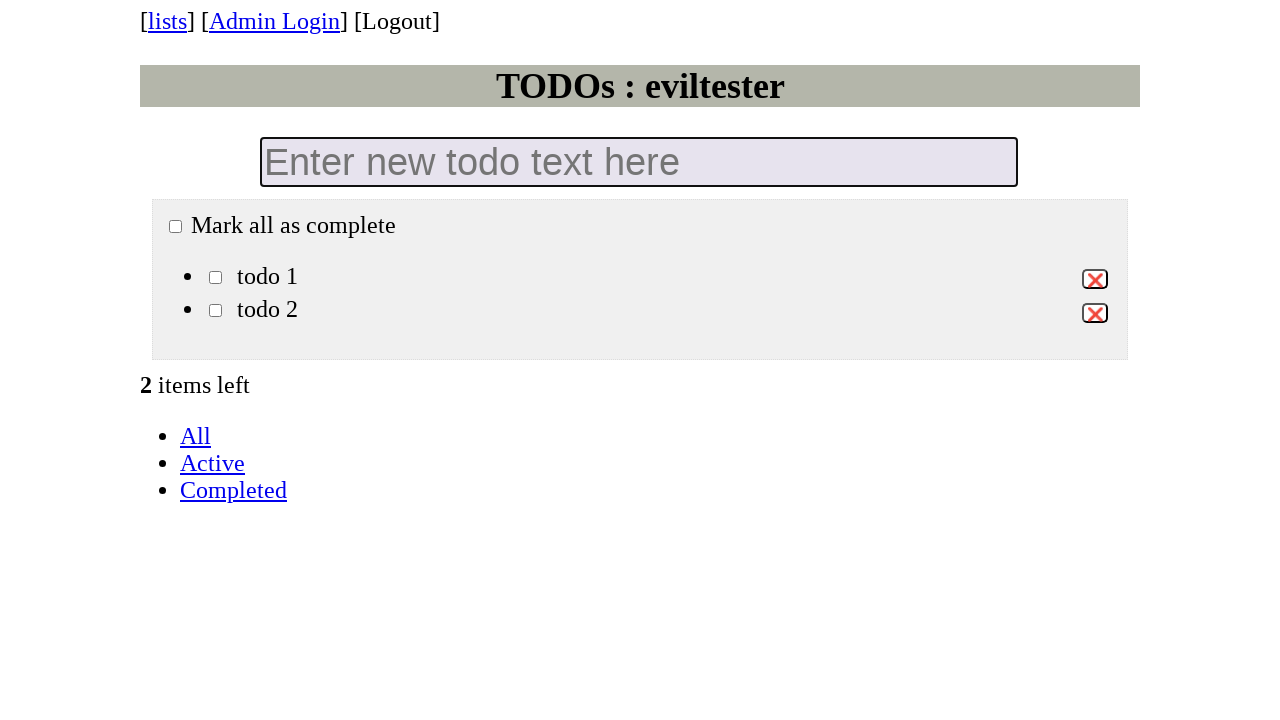

Filled input field with 'todo 3' on input.new-todo
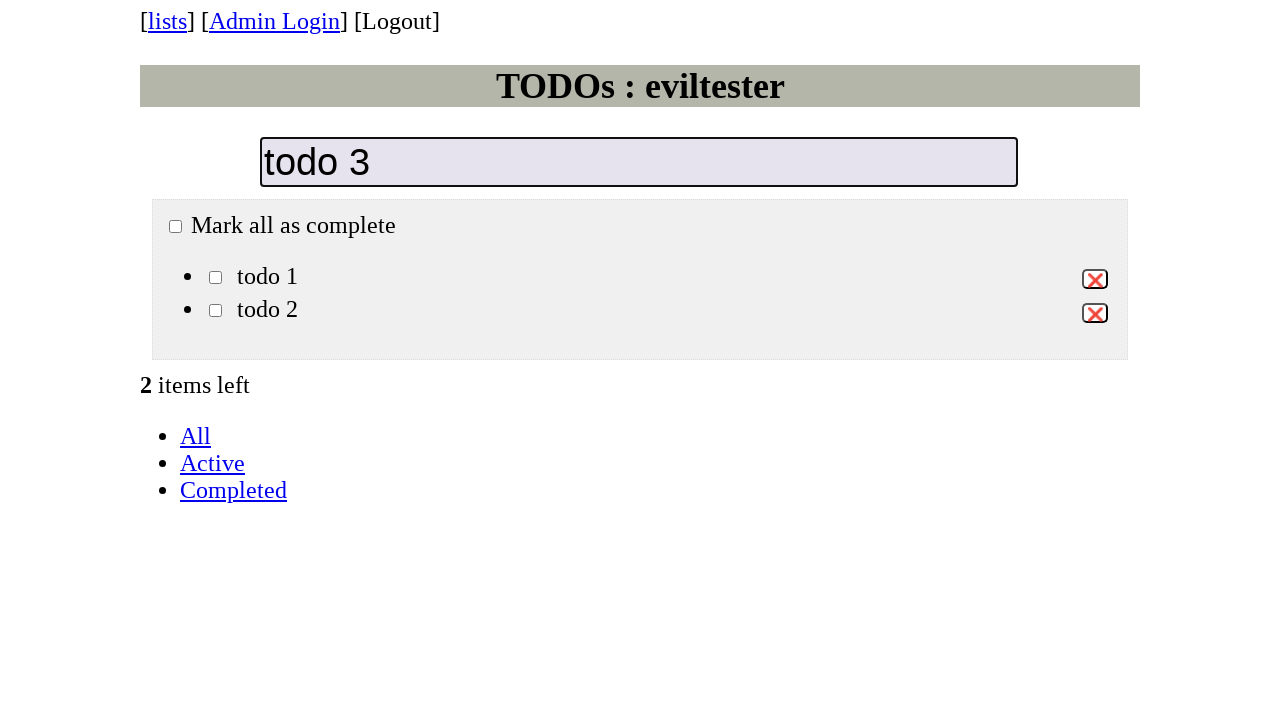

Pressed Enter to create third todo item on input.new-todo
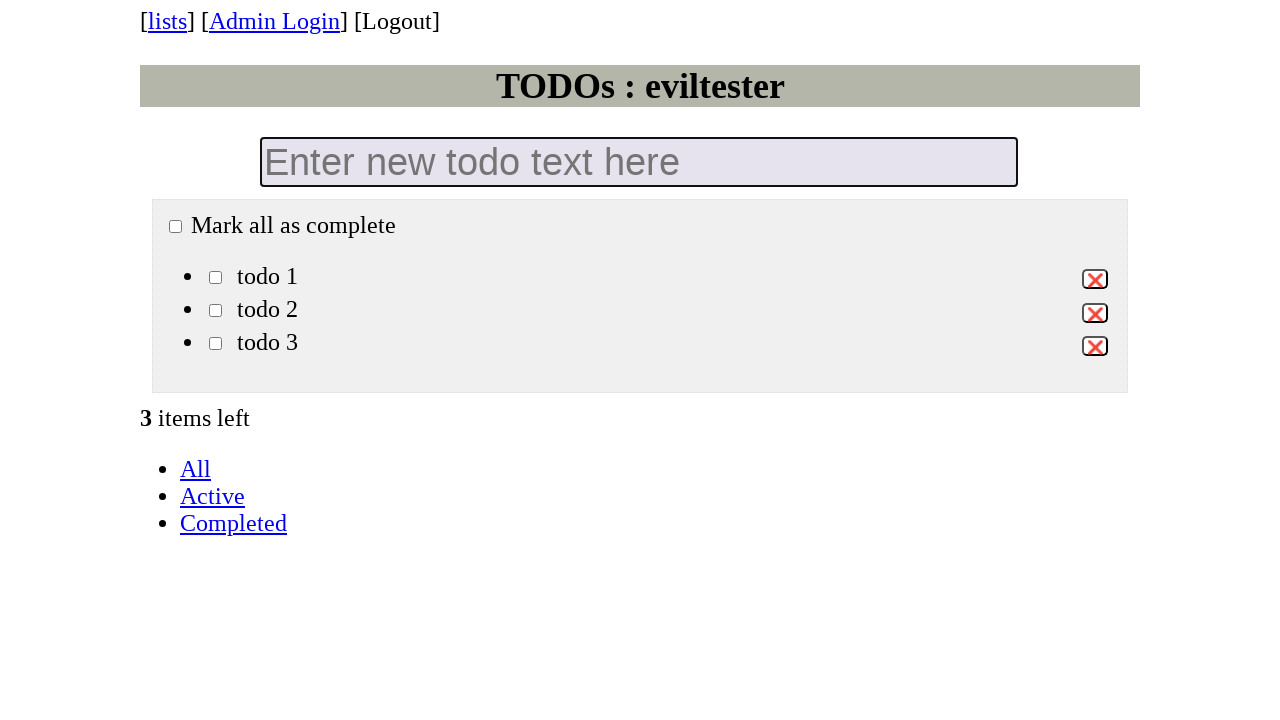

Waited for all three todo items to be created
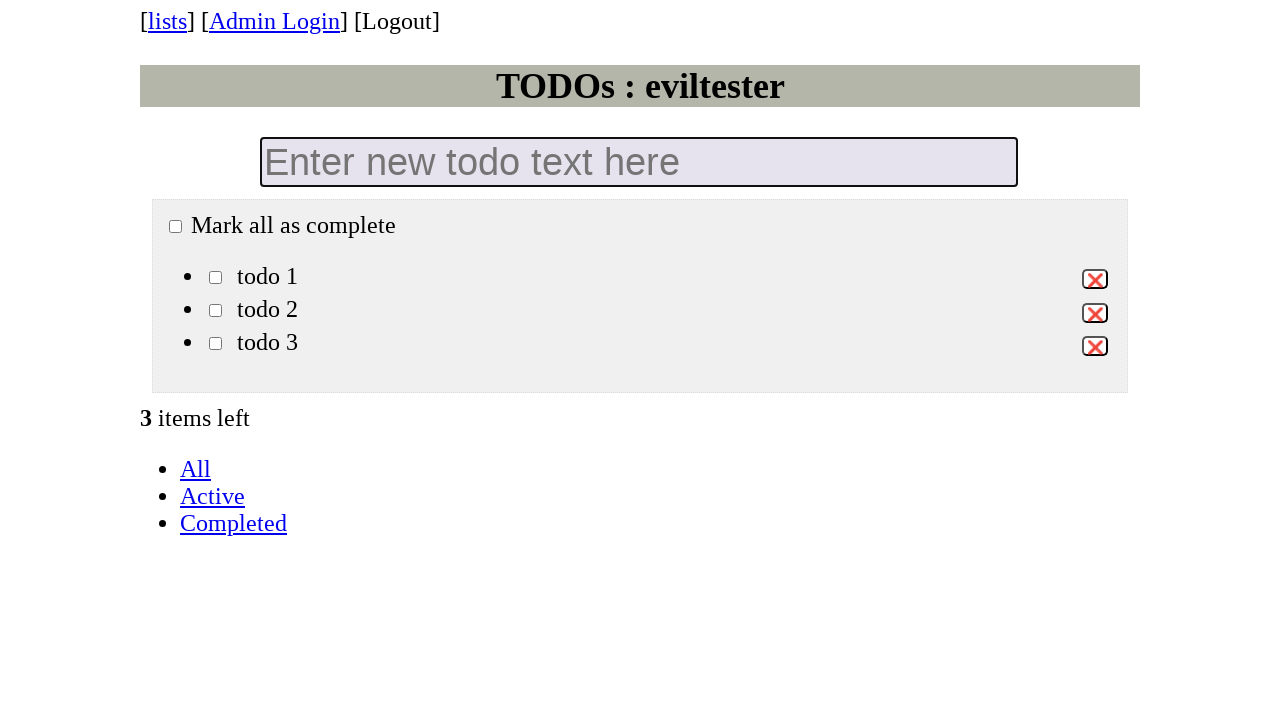

Located all checkboxes in todo list
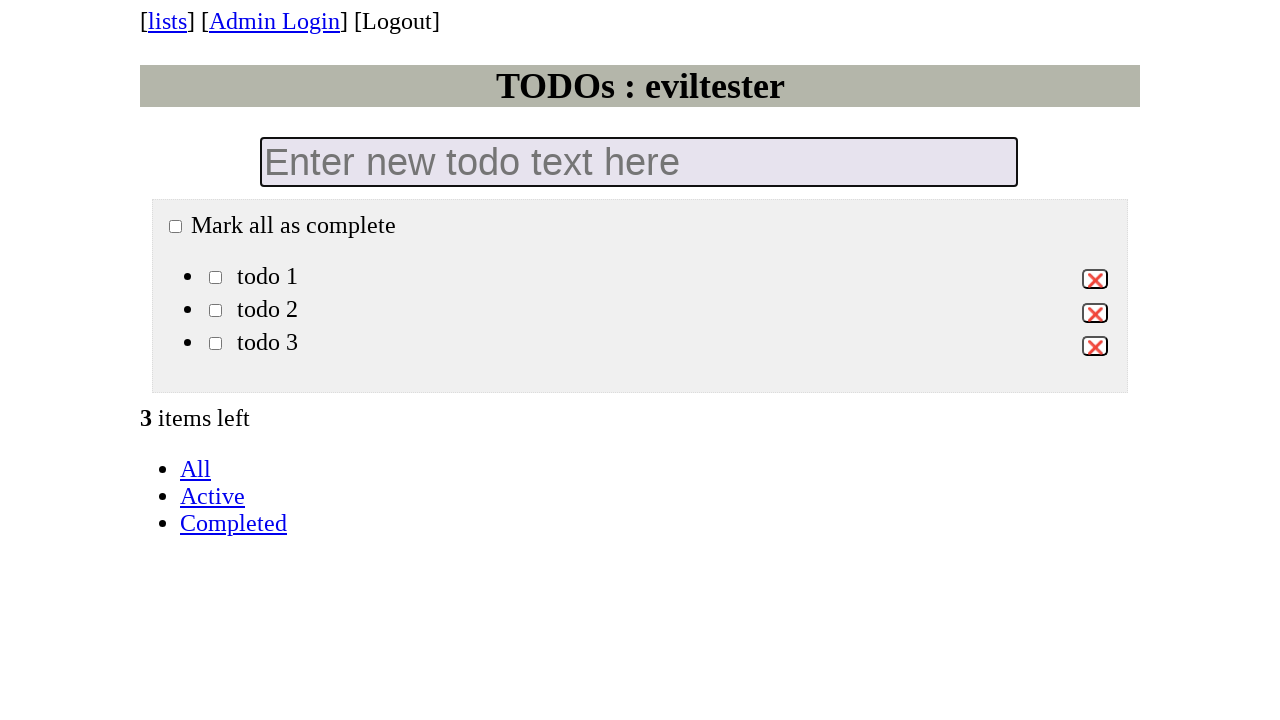

Verified that exactly 3 checkboxes exist
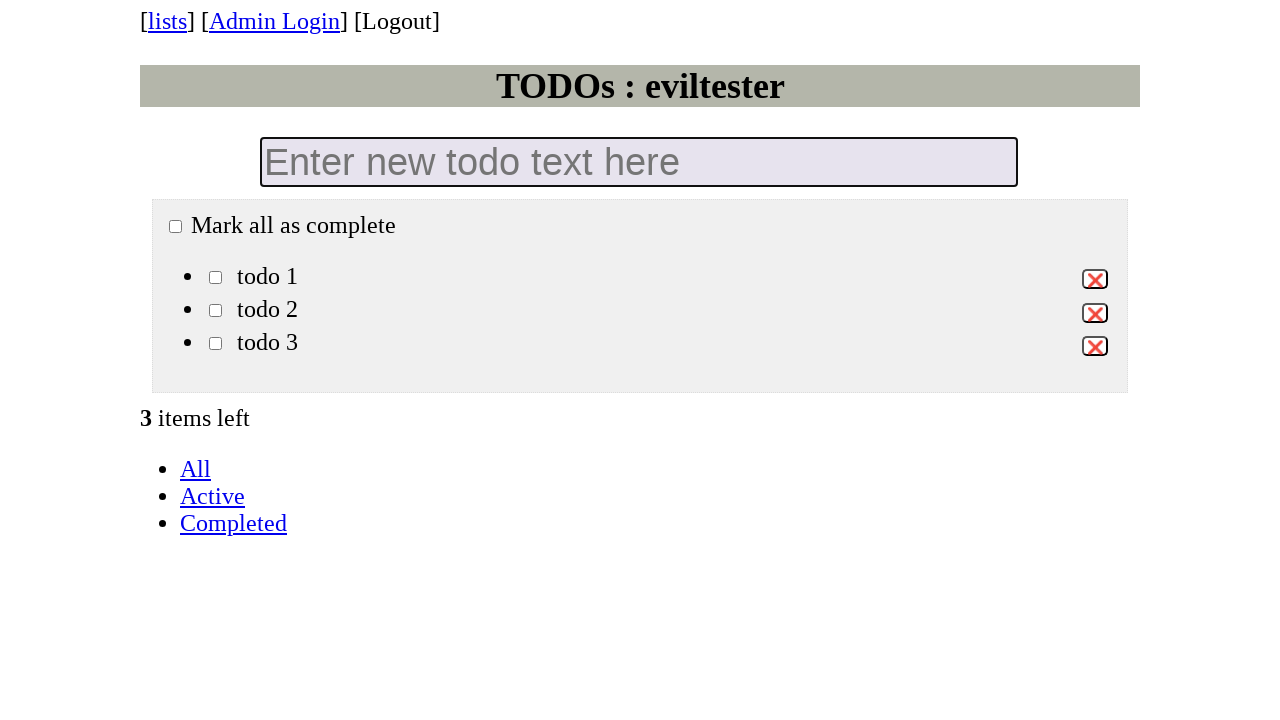

Clicked the second todo checkbox to toggle it at (216, 311) on ul.todo-list input.toggle >> nth=1
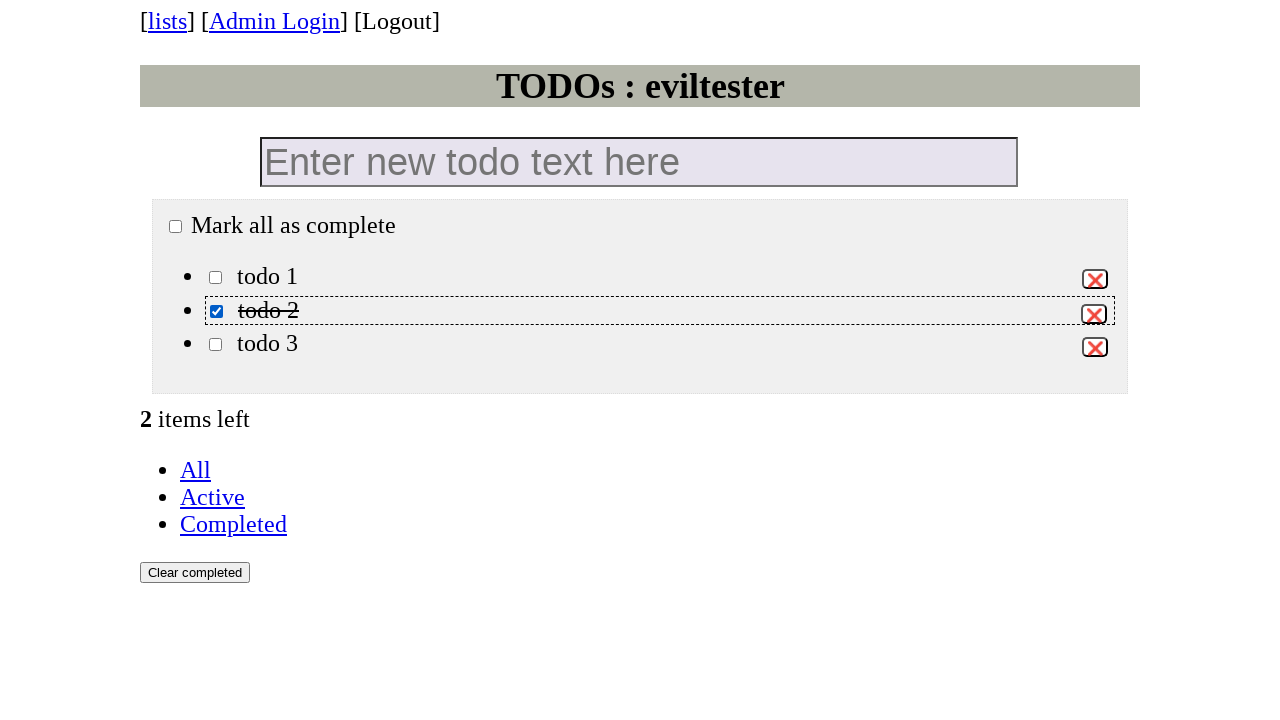

Verified first checkbox is unchecked
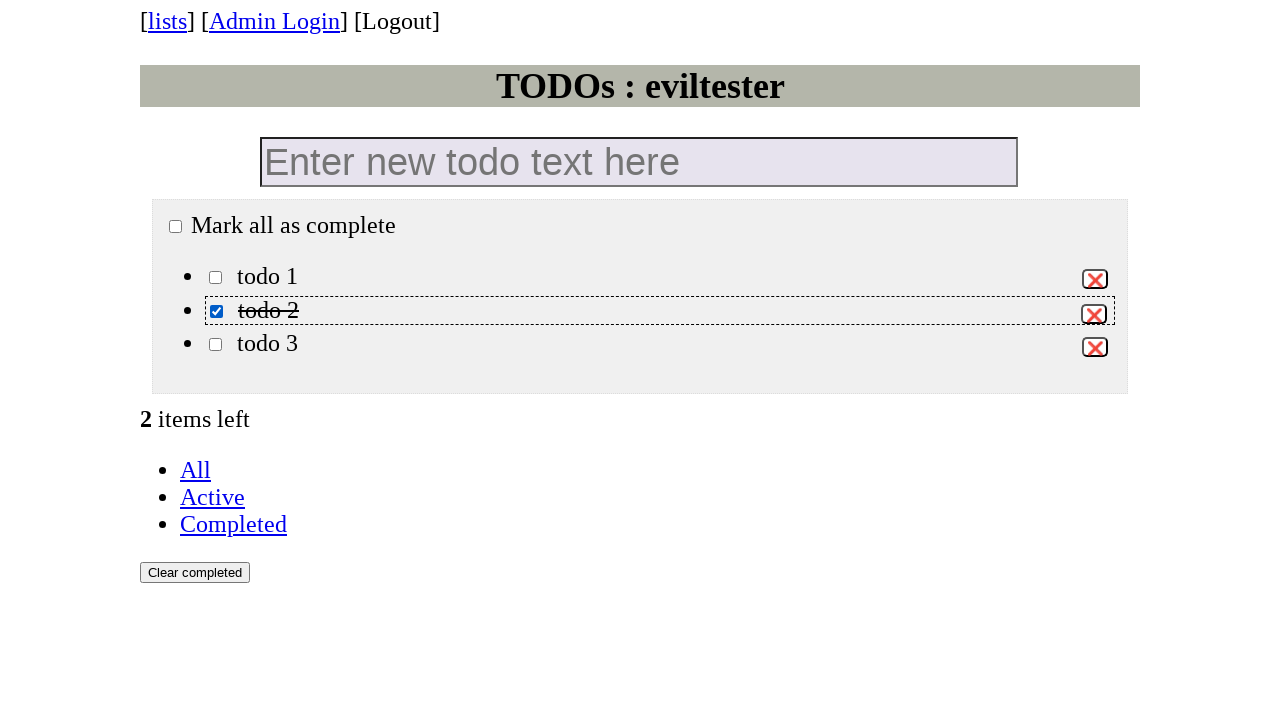

Verified second checkbox is checked
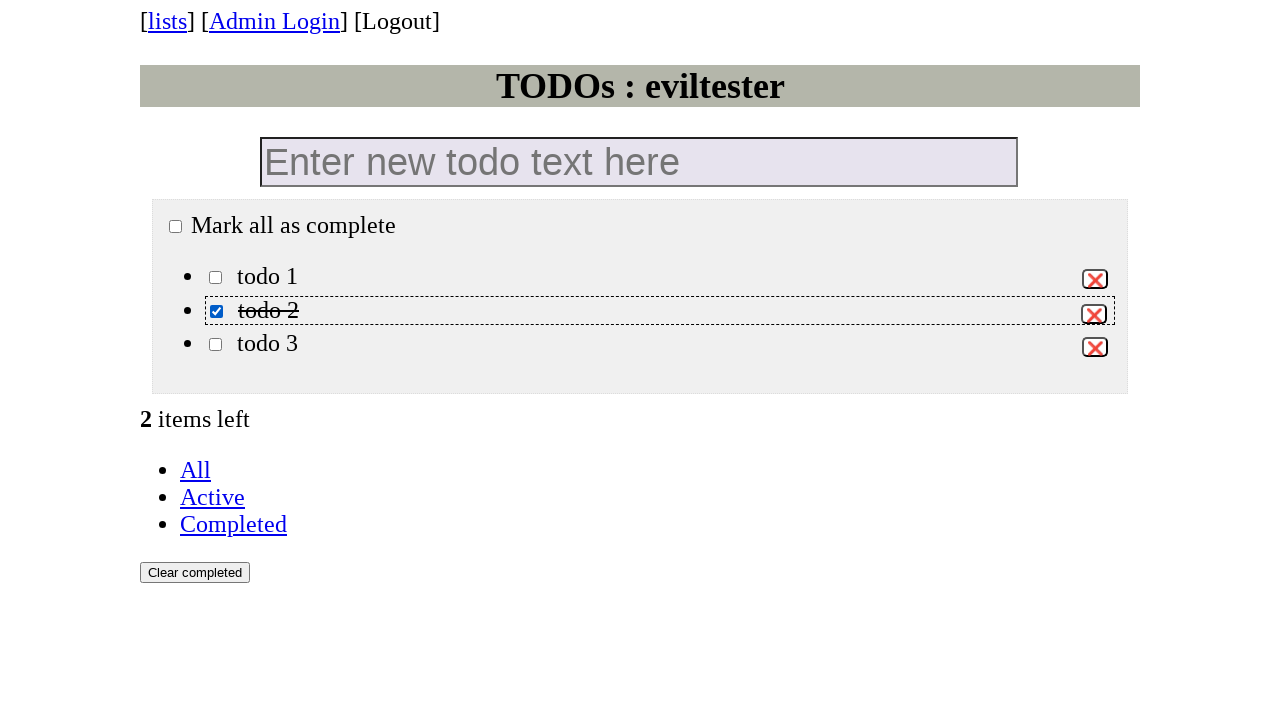

Verified third checkbox is unchecked
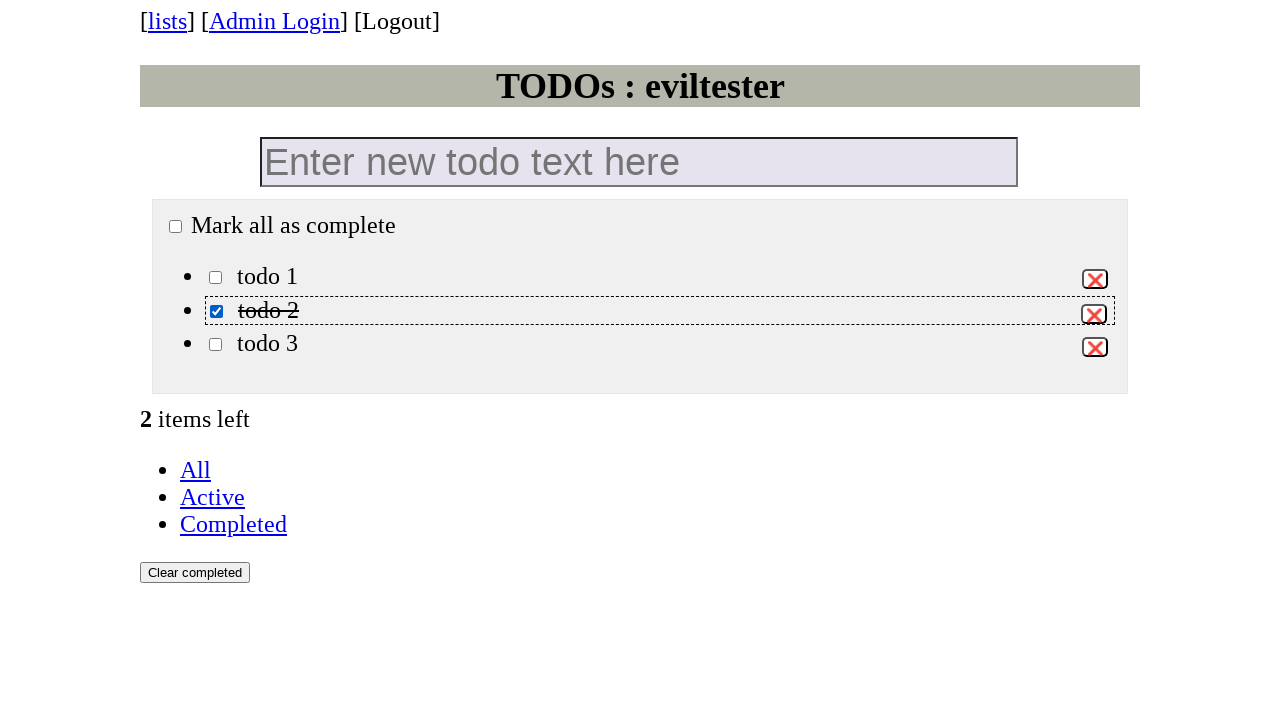

Clicked first checkbox to toggle it (should become checked) at (216, 277) on ul.todo-list input.toggle >> nth=0
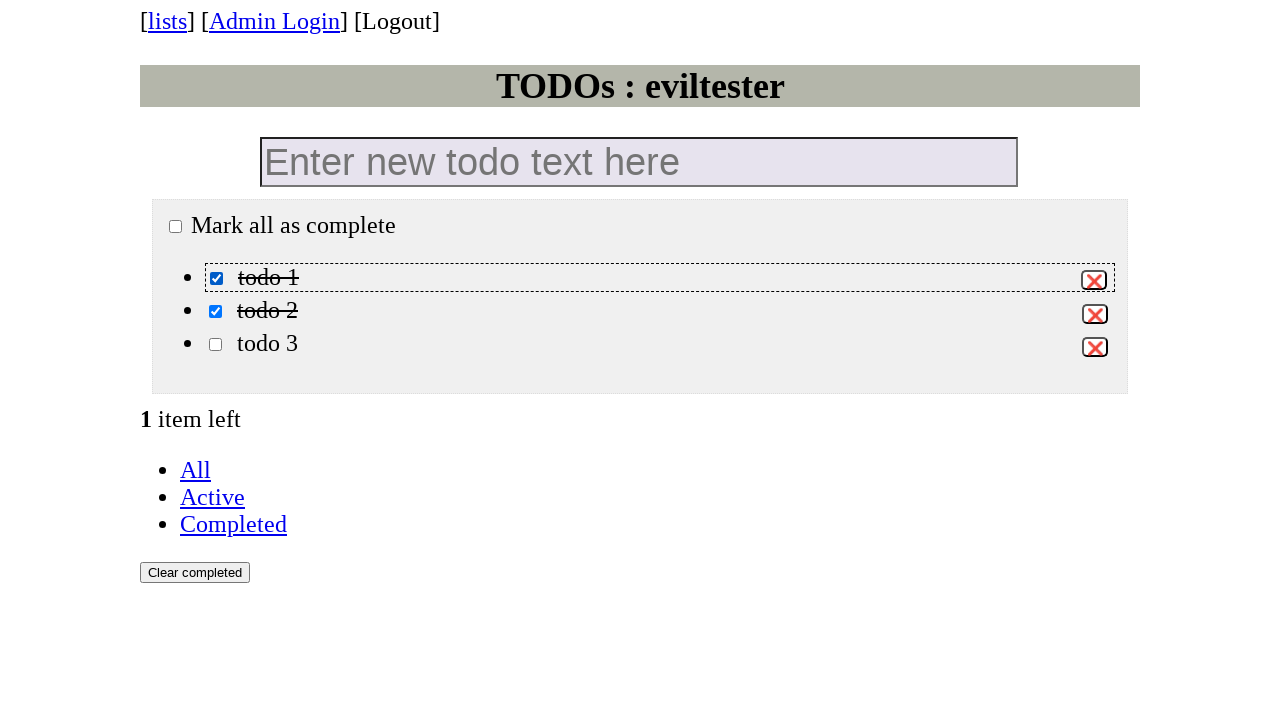

Verified first checkbox is now checked
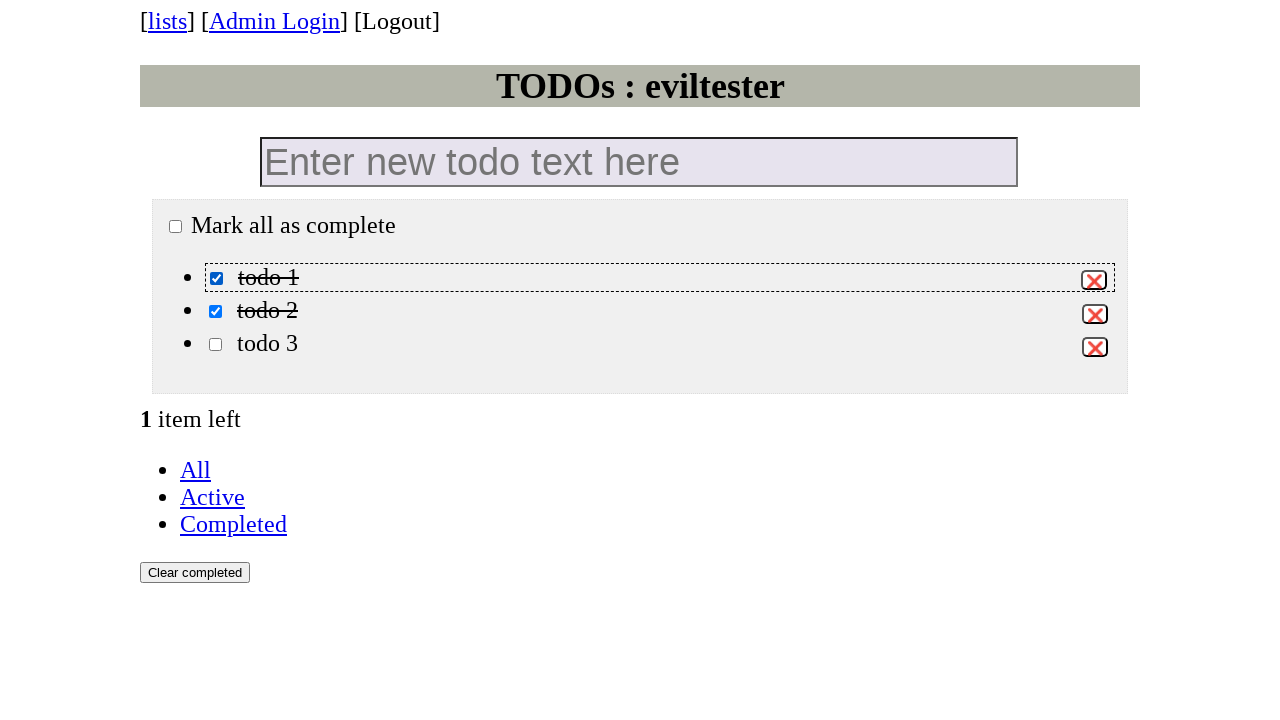

Clicked first checkbox again to uncheck it at (216, 278) on ul.todo-list input.toggle >> nth=0
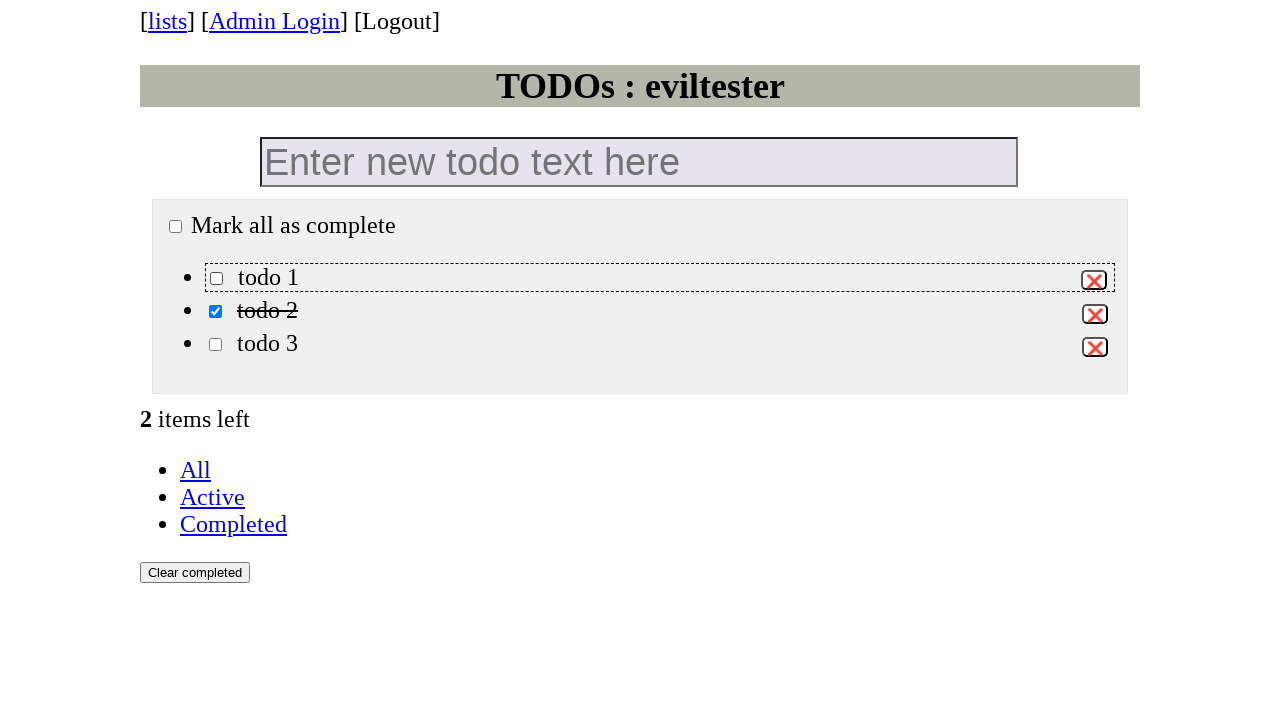

Verified first checkbox is now unchecked
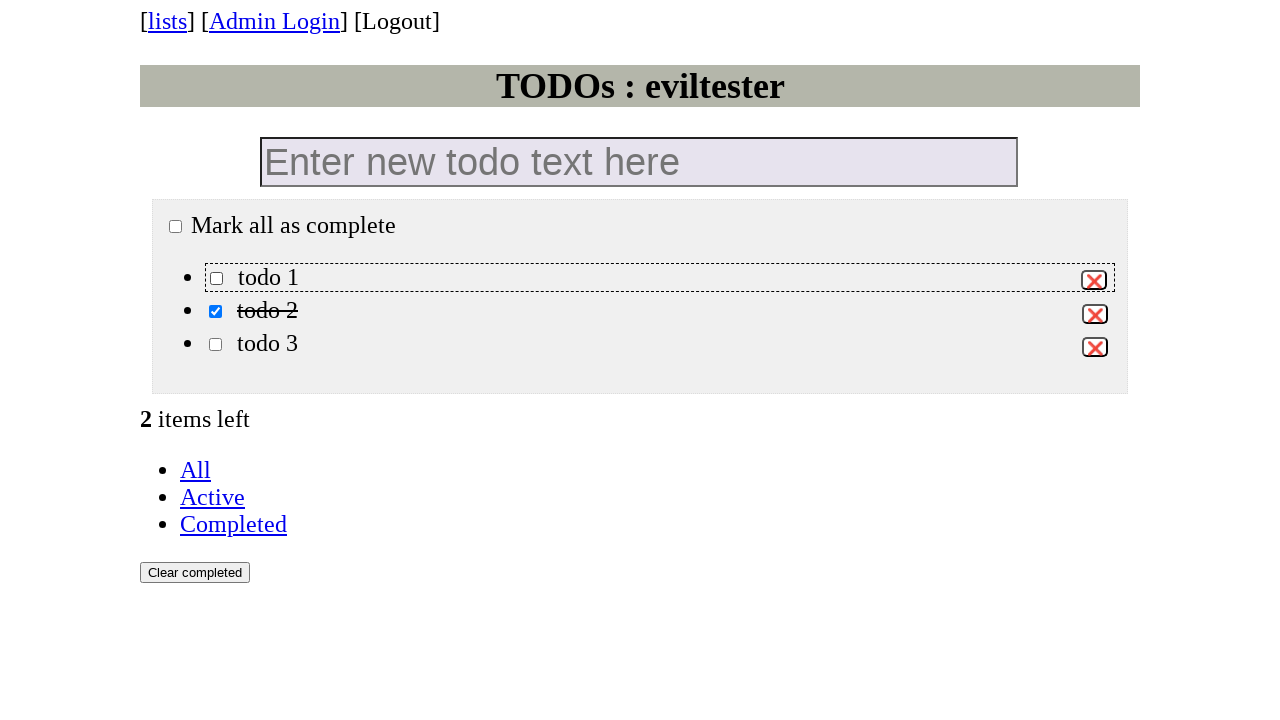

Verified first checkbox is visible
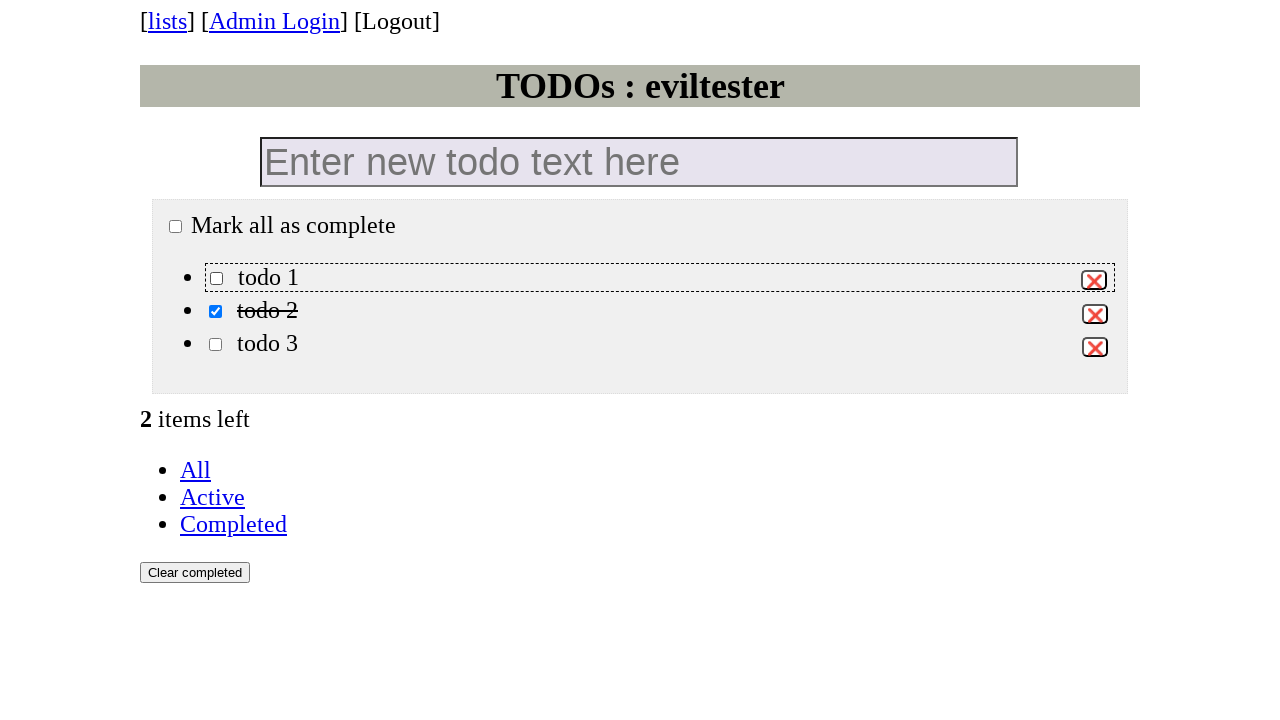

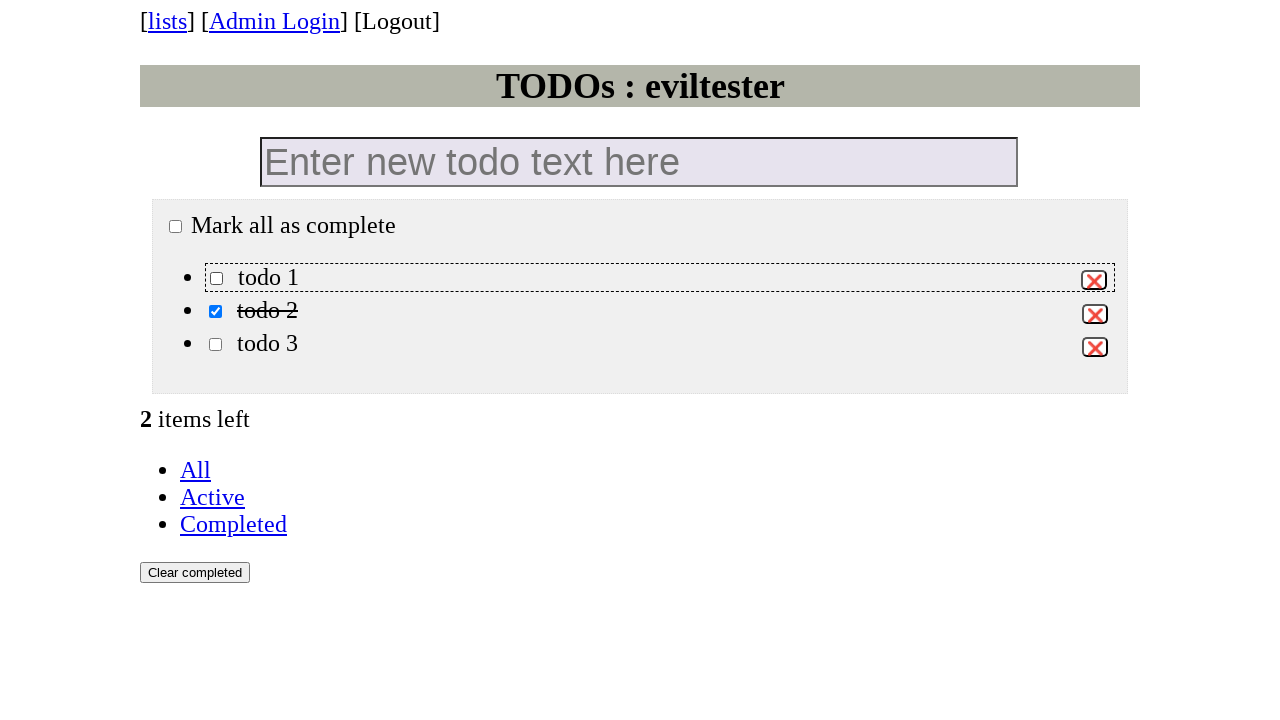